Tests keyboard arrow navigation and key combinations on an autocomplete input field, including ArrowDown, Enter, Control+a, and Backspace

Starting URL: https://www.rahulshettyacademy.com/AutomationPractice/

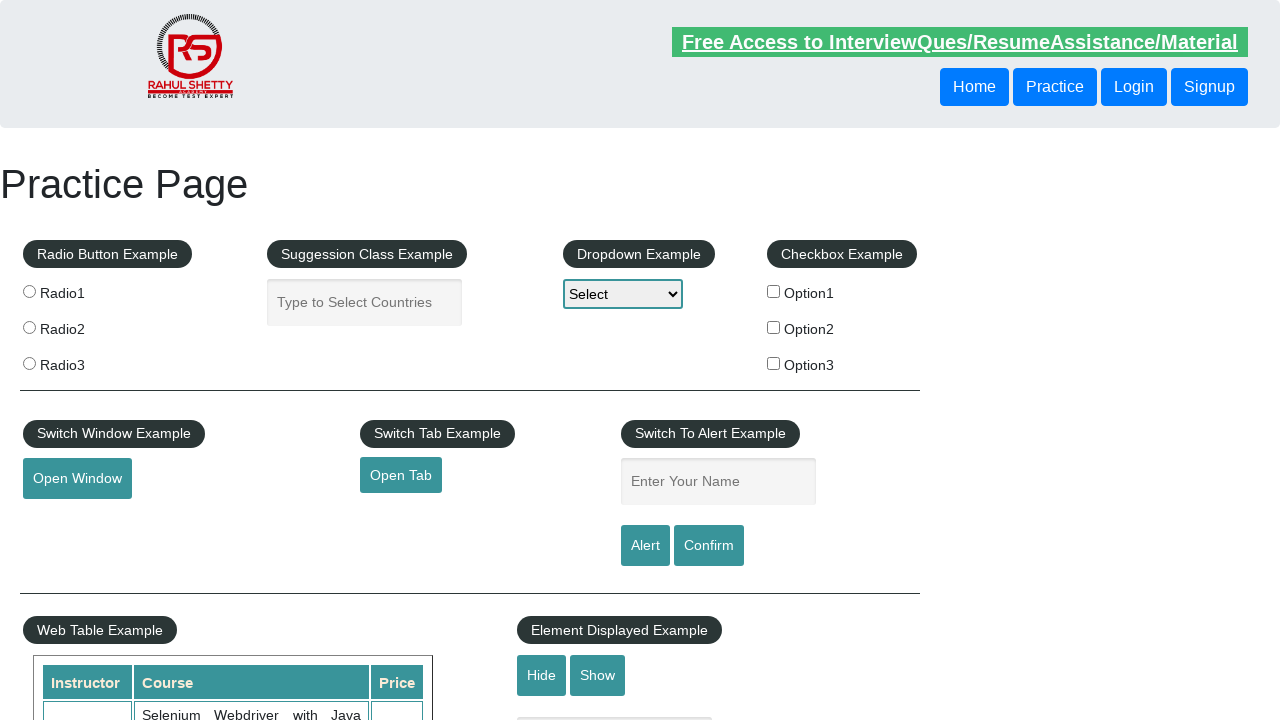

Located the autocomplete input field
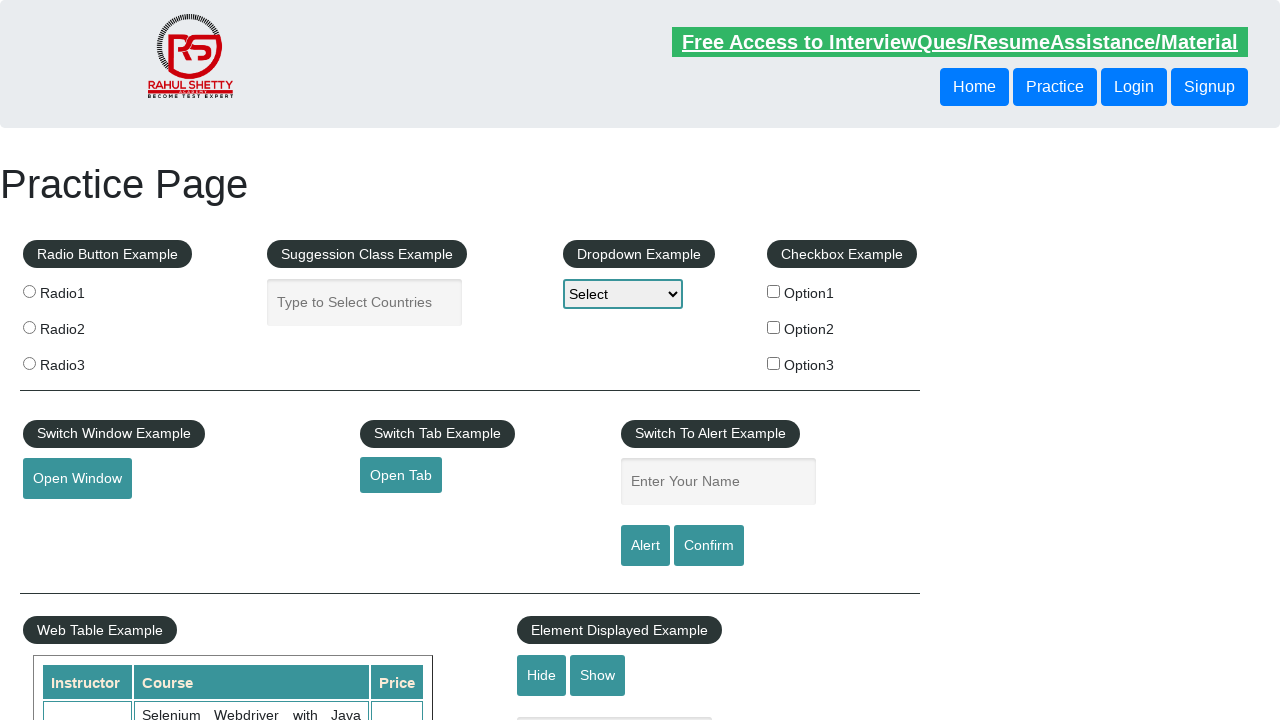

Filled autocomplete input with 'ind' on xpath=//input[@id='autocomplete']
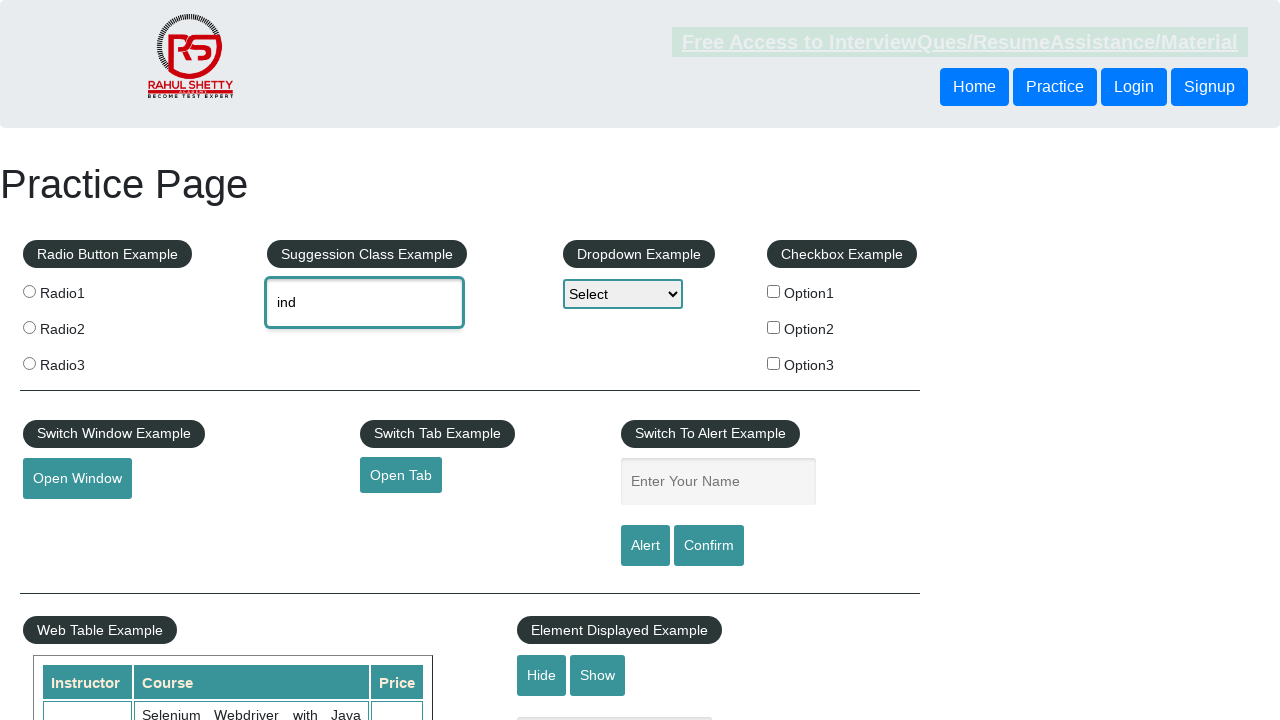

Waited 2000ms for suggestions to appear
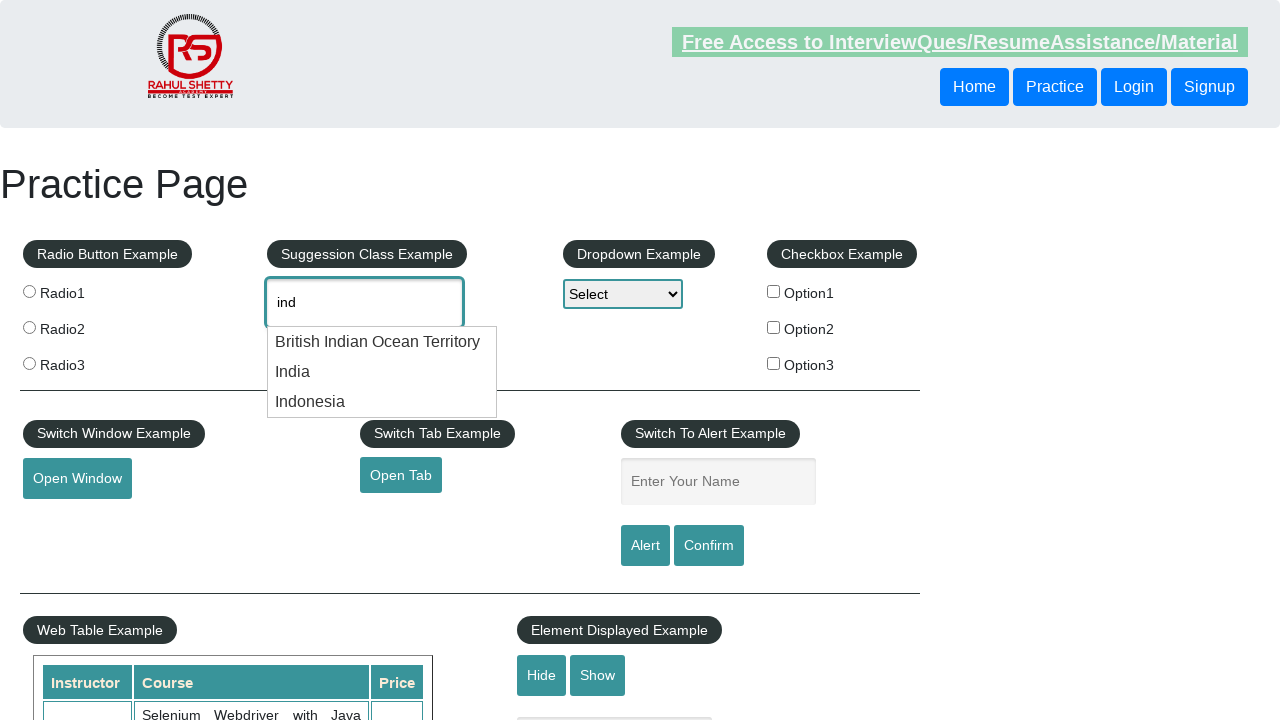

Pressed ArrowDown to navigate to first suggestion on xpath=//input[@id='autocomplete']
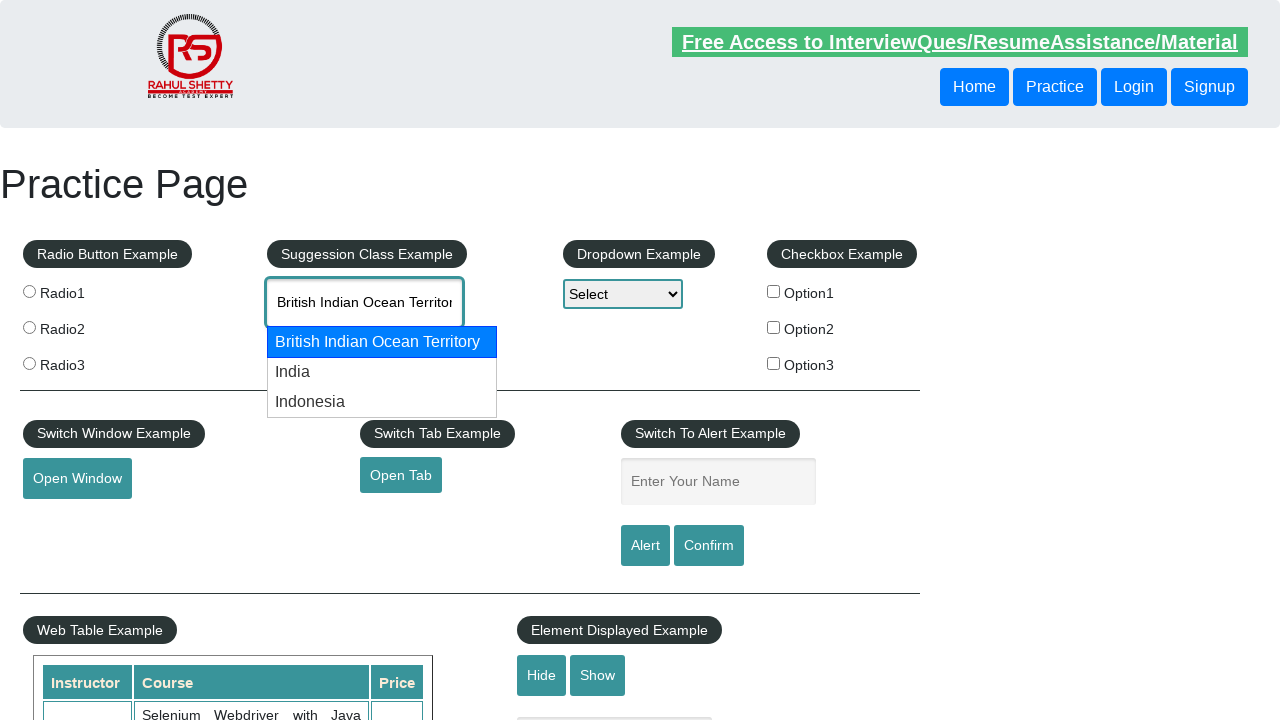

Pressed ArrowDown to navigate to second suggestion on xpath=//input[@id='autocomplete']
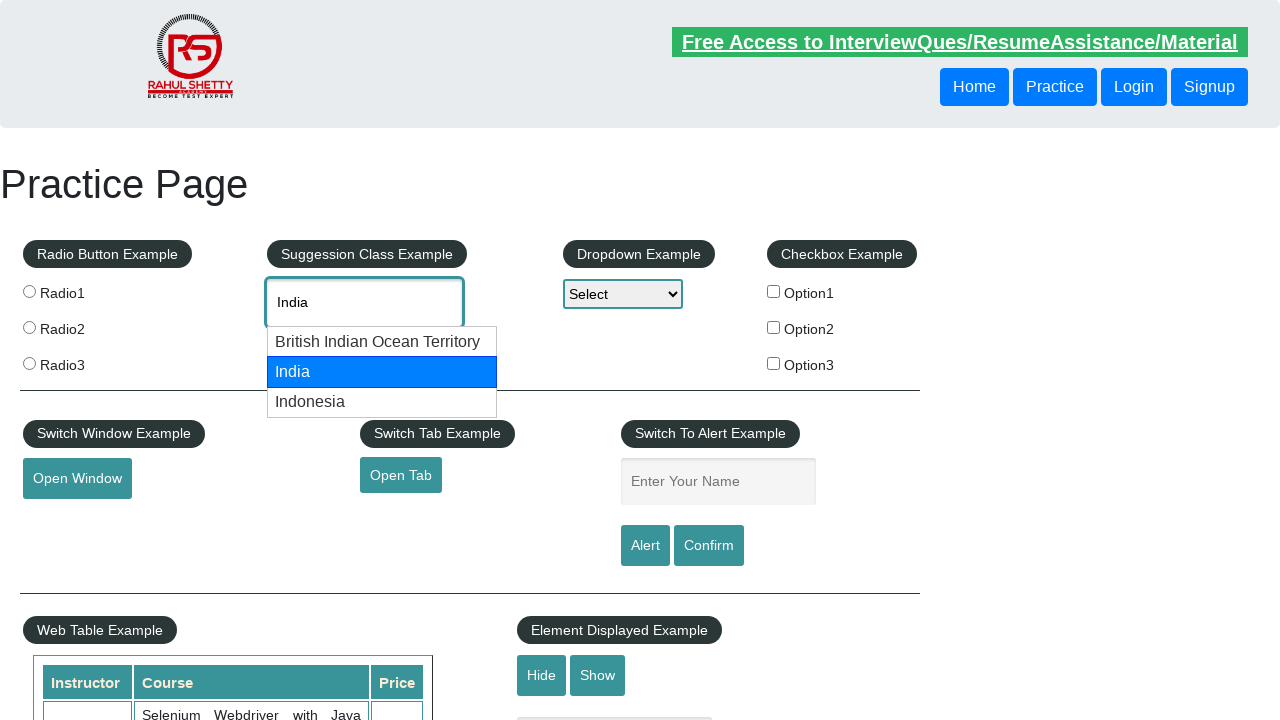

Pressed Enter to select the highlighted suggestion on xpath=//input[@id='autocomplete']
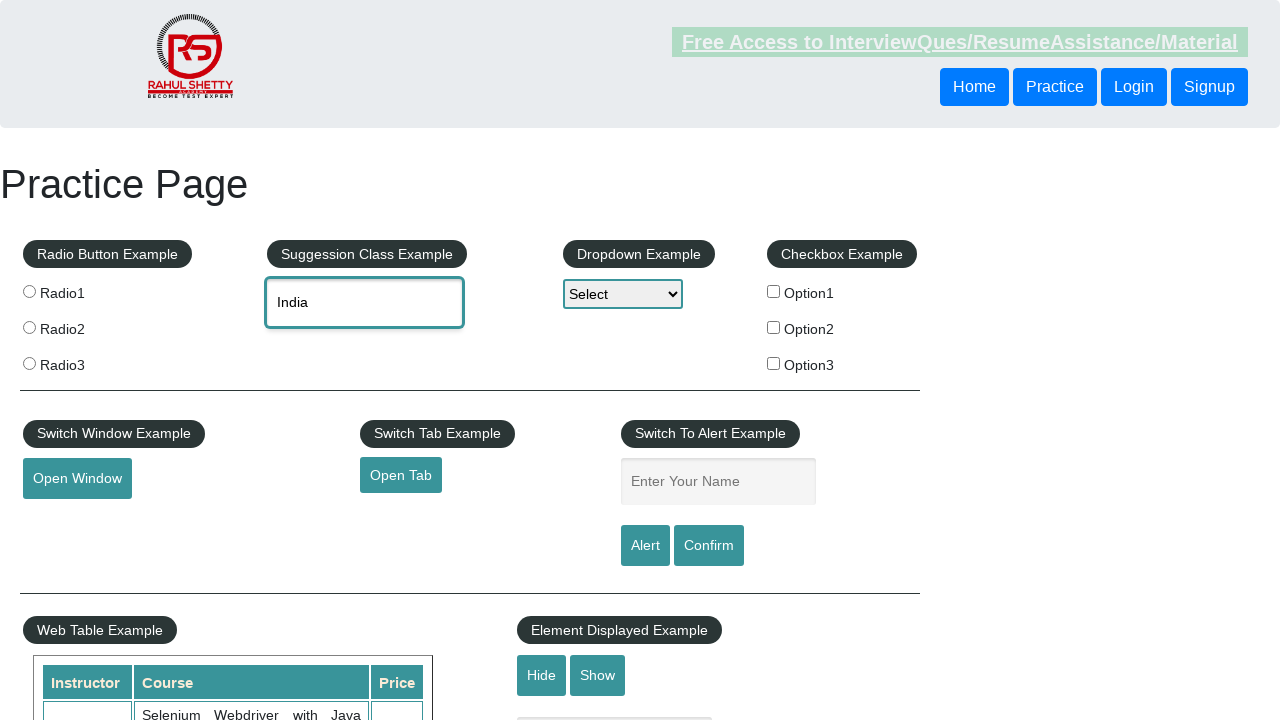

Waited 2000ms after selection
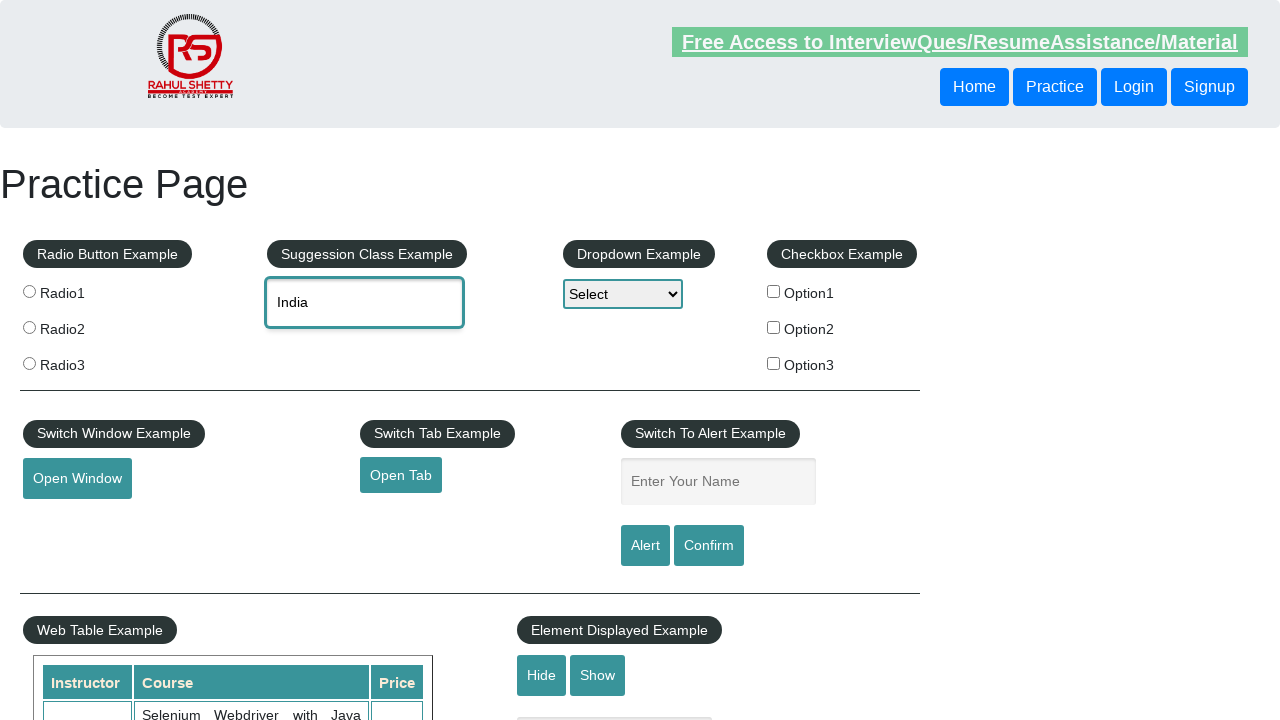

Filled autocomplete input with 'ind' again on xpath=//input[@id='autocomplete']
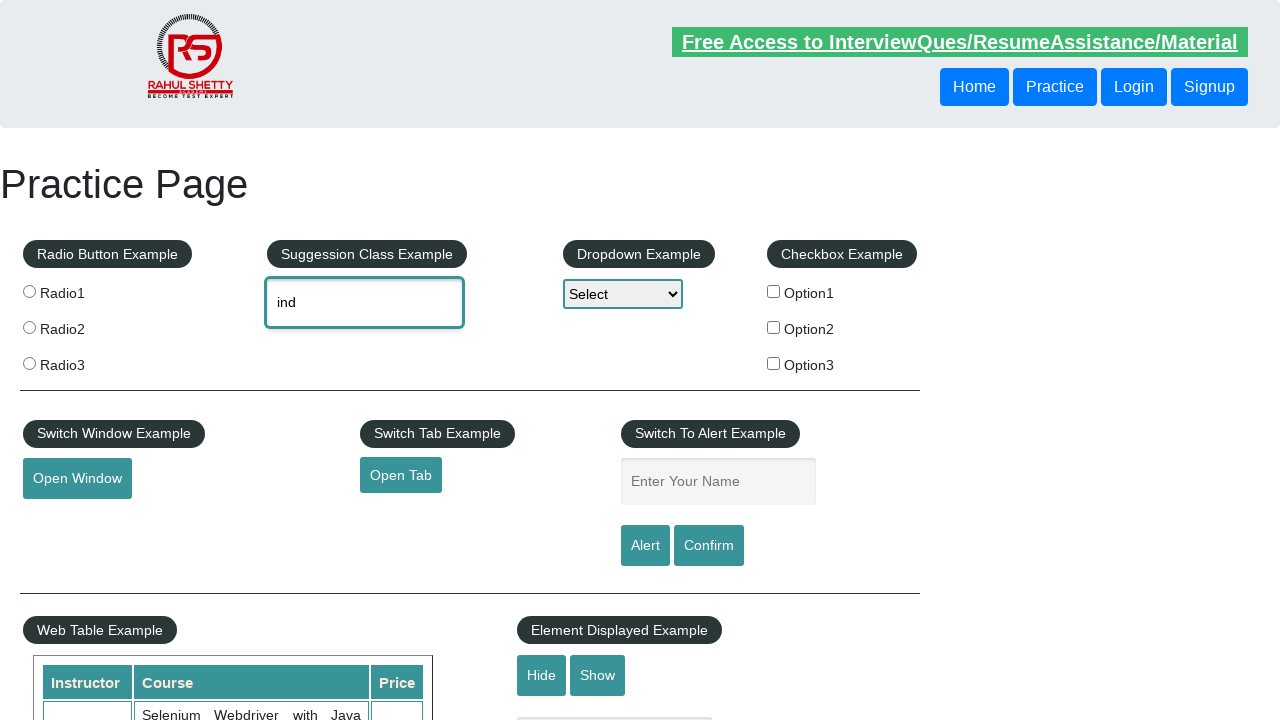

Pressed Control+a to select all text in input on xpath=//input[@id='autocomplete']
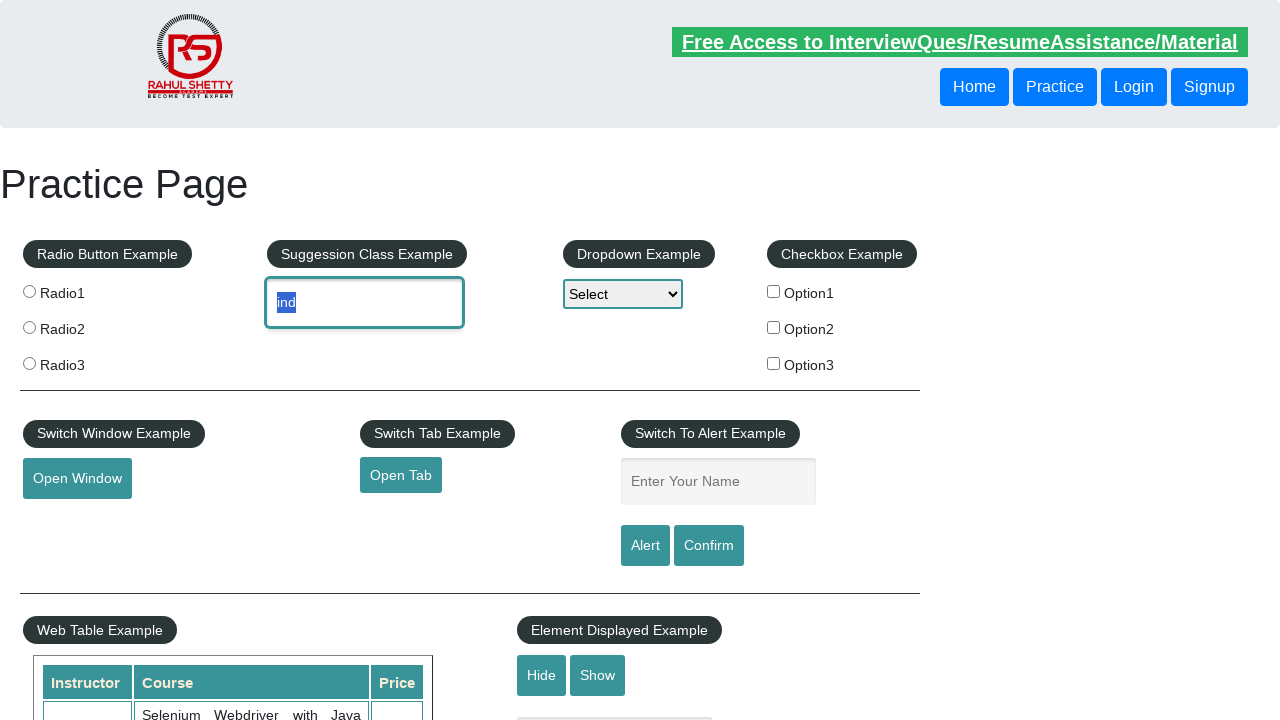

Waited 2000ms before deleting selected text
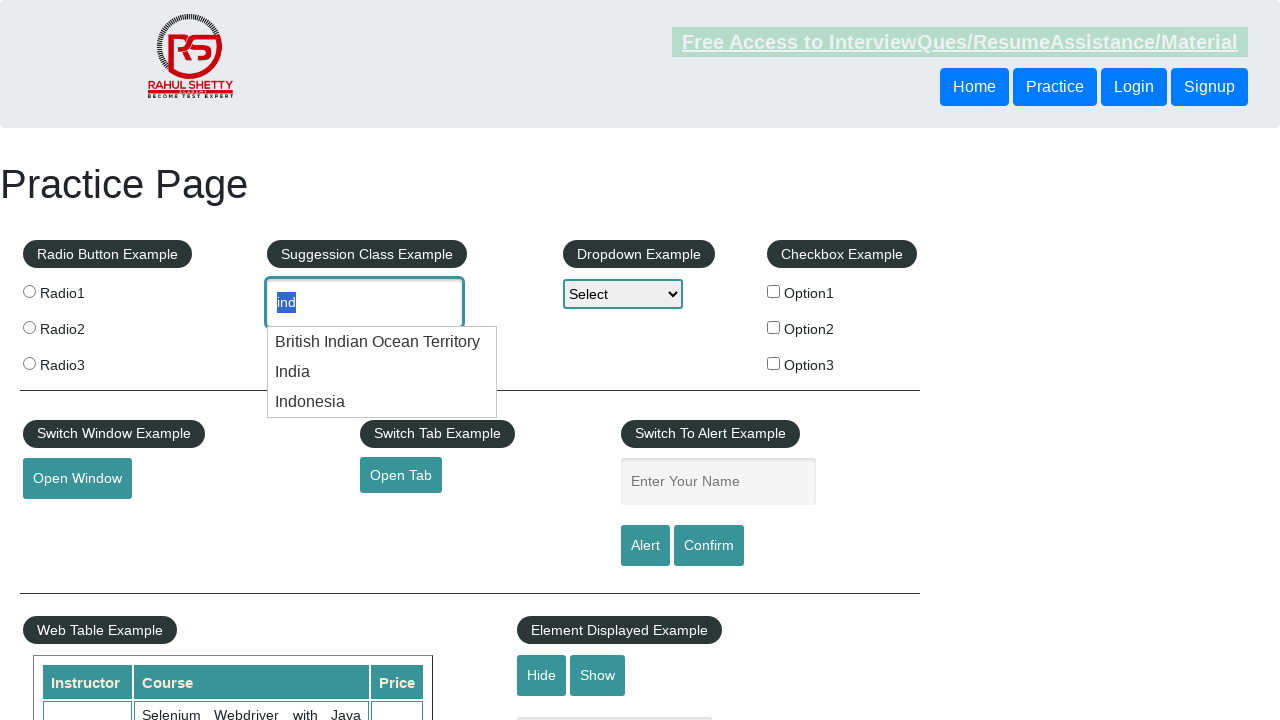

Pressed Backspace to delete all selected text on xpath=//input[@id='autocomplete']
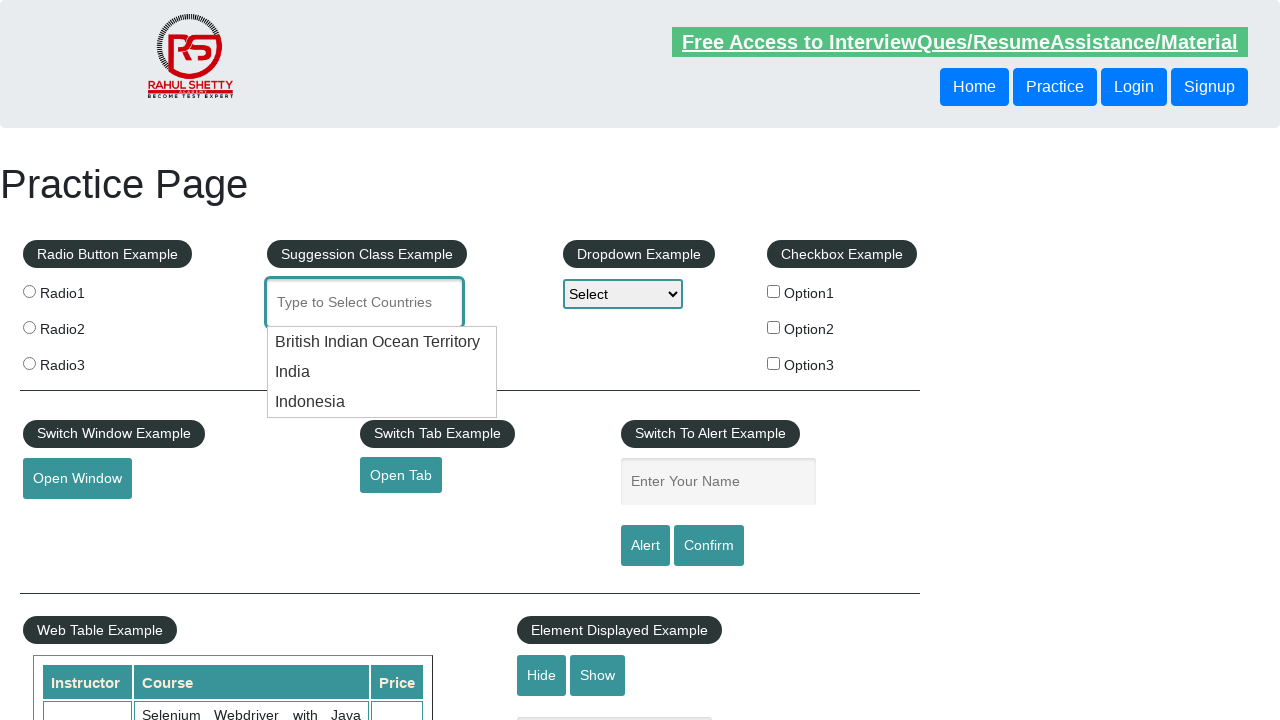

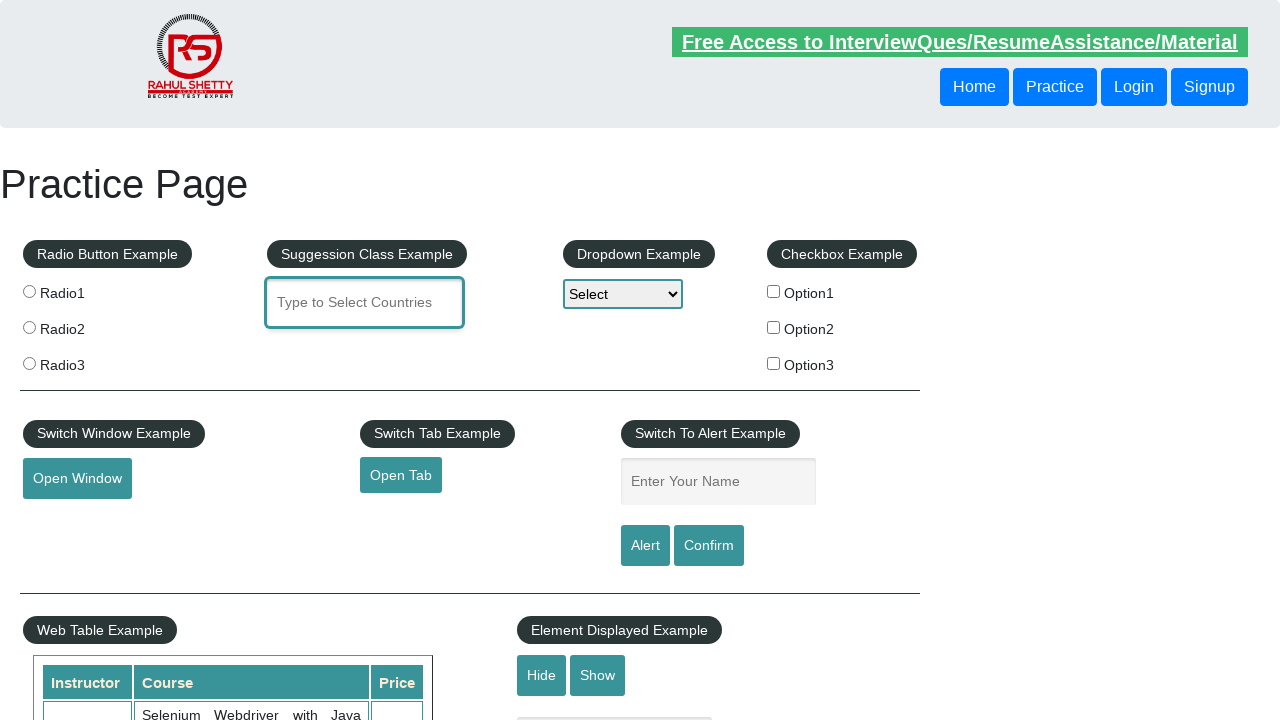